Tests filling out a form on a dummy website by entering first name and last name values into two input fields with the same name attribute

Starting URL: https://automationbysqatools.blogspot.com/2021/05/dummy-website.html

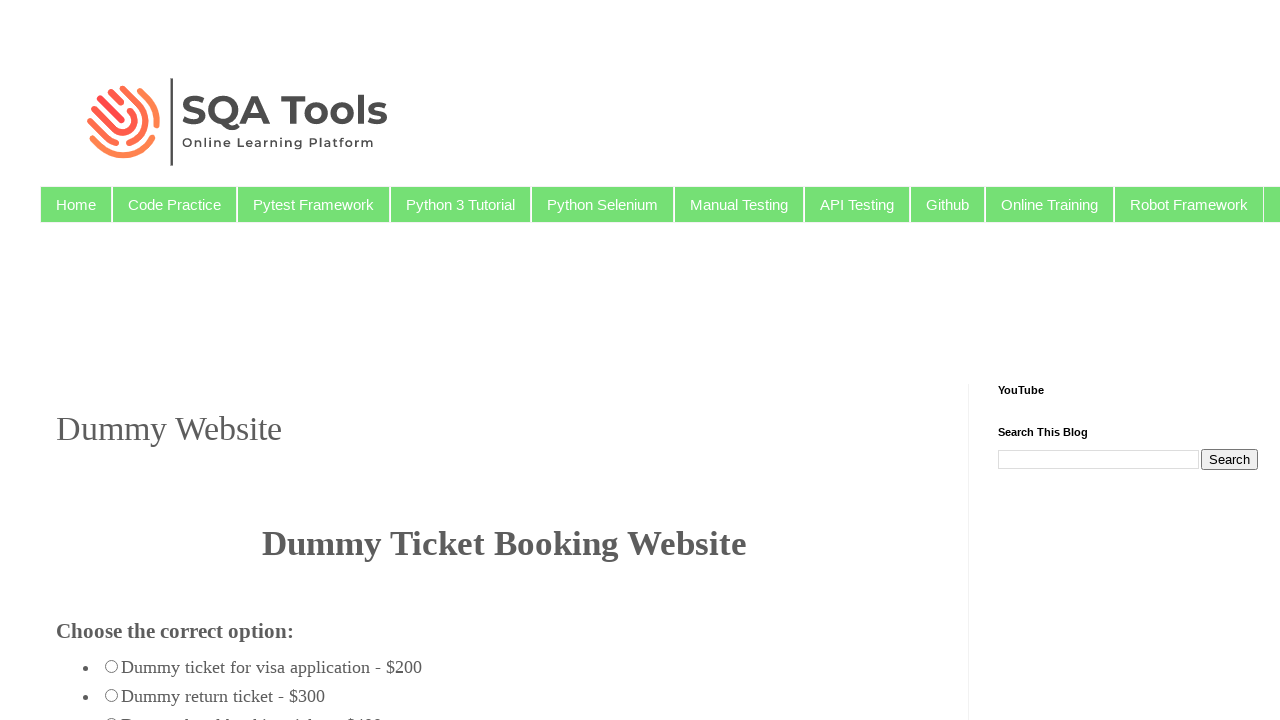

Filled first name field with 'Rahul' on (//input[@name='firstname'])[1]
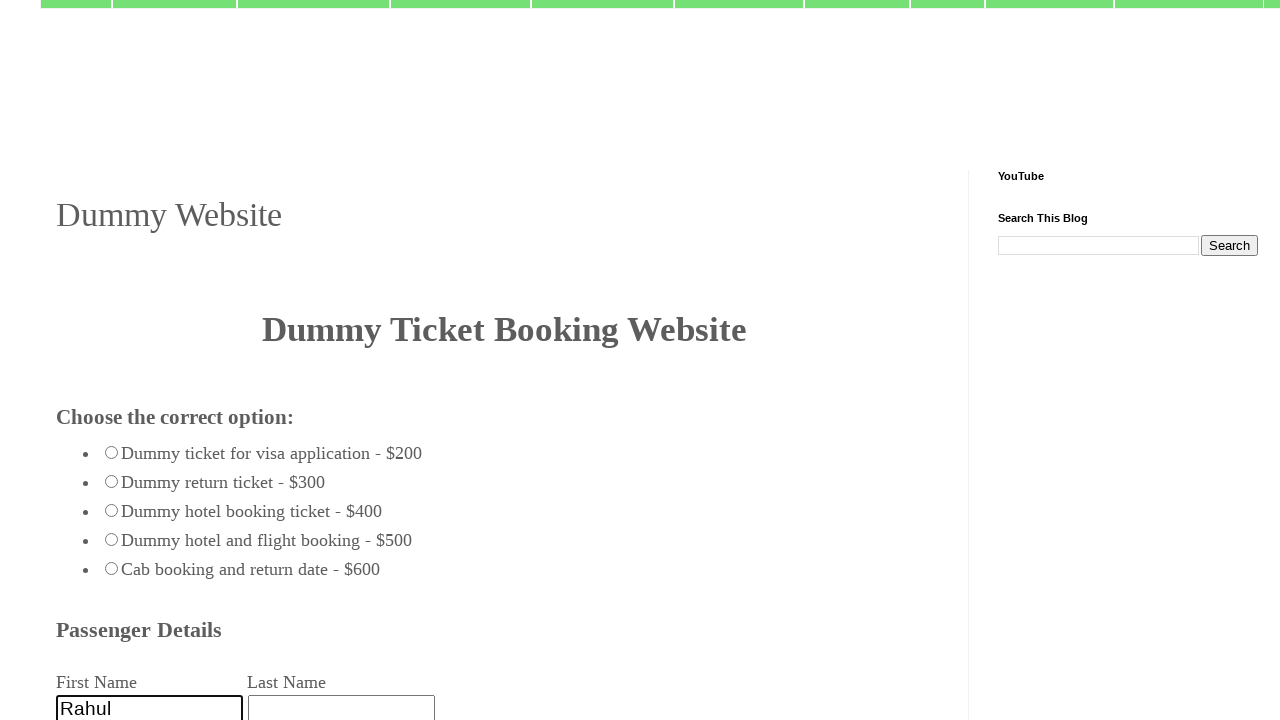

Filled last name field with 'Gupta' on (//input[@name='firstname'])[2]
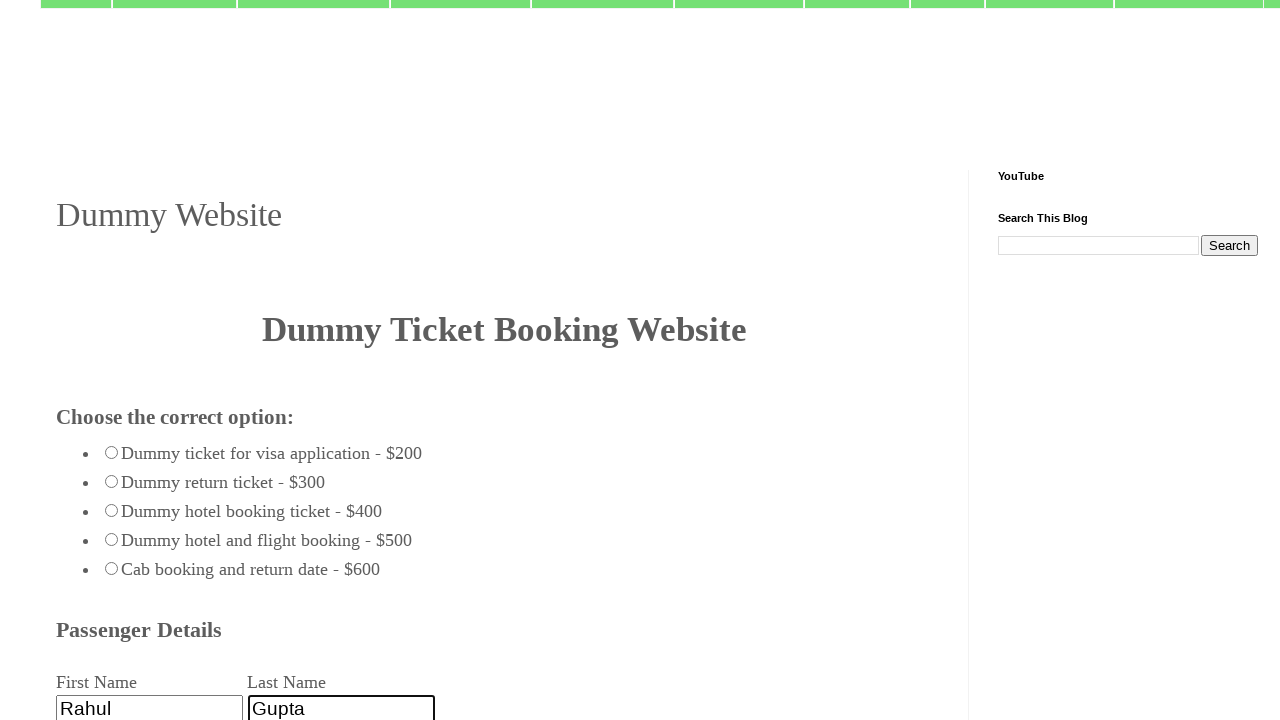

Waited 1000ms for form to be visible
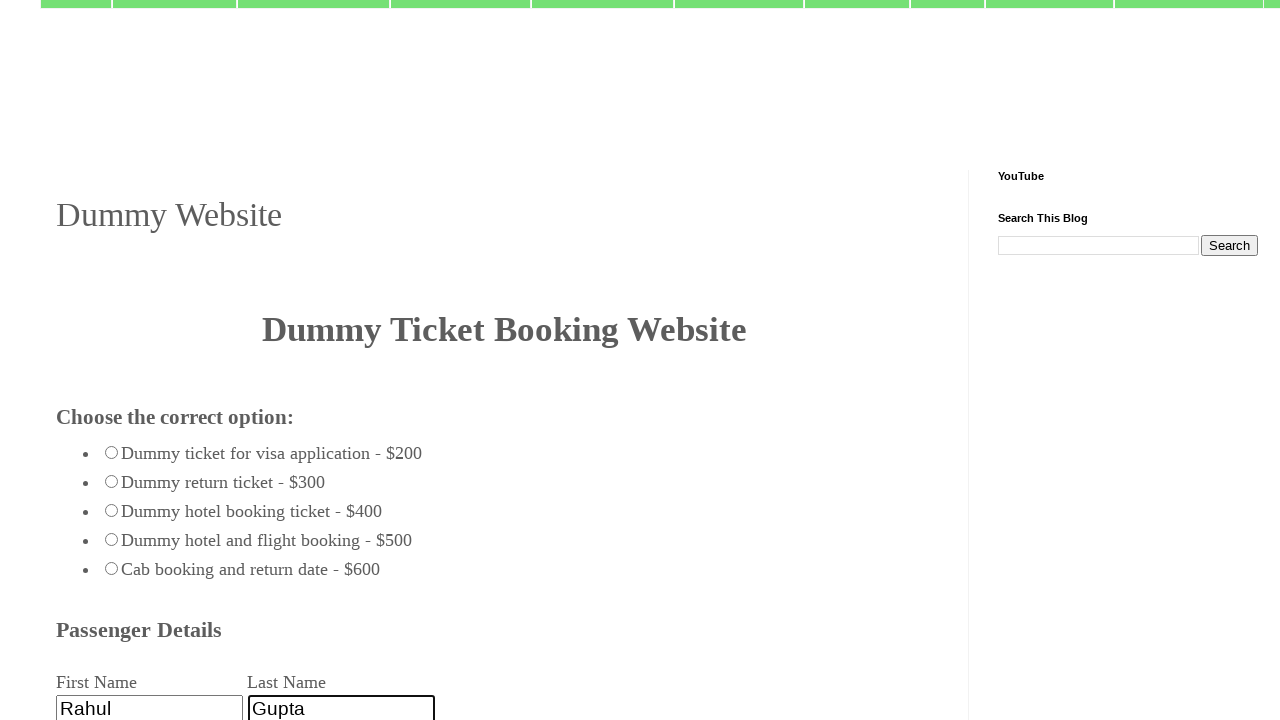

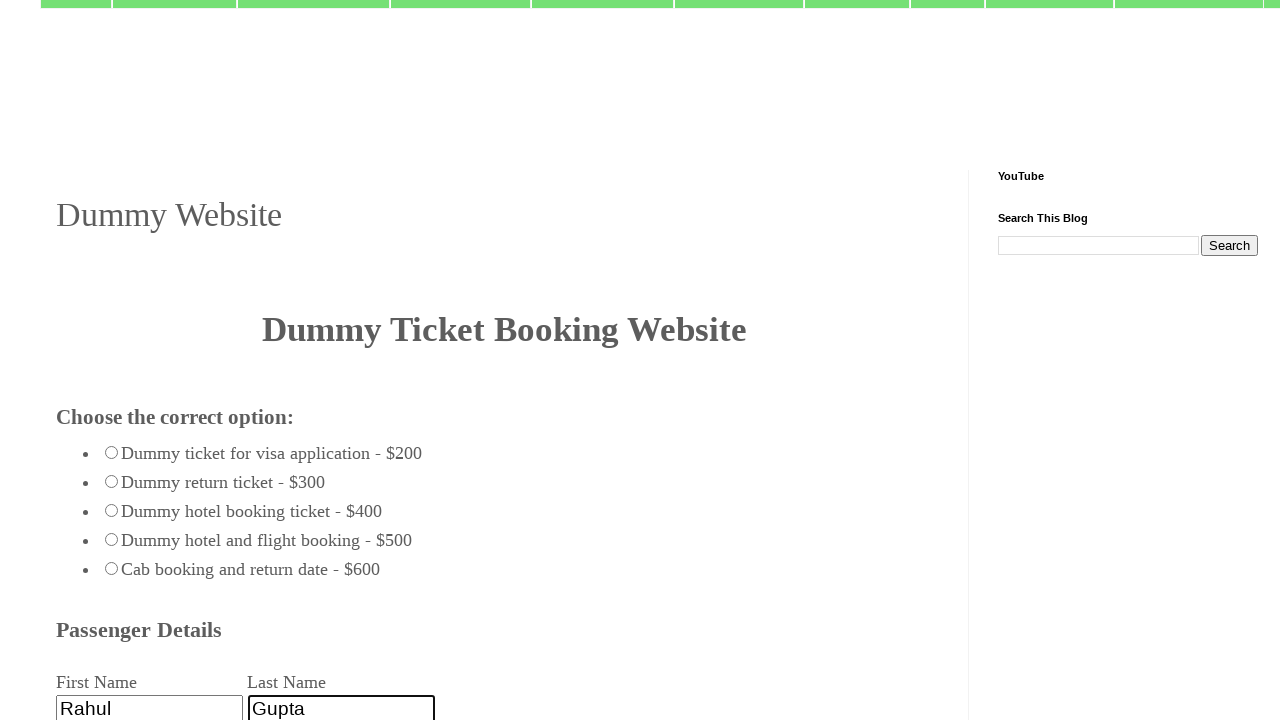